Tests drag and drop functionality by dragging an image element and dropping it into a target box

Starting URL: https://formy-project.herokuapp.com/dragdrop

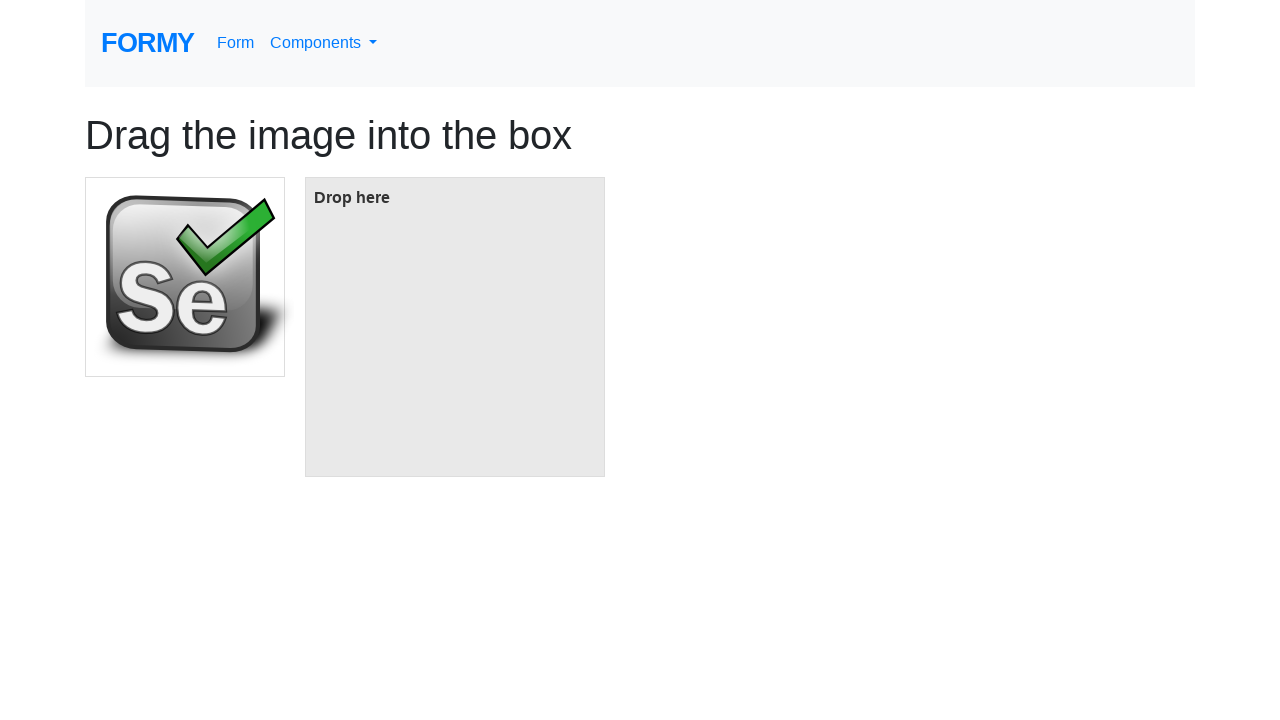

Located the draggable image element
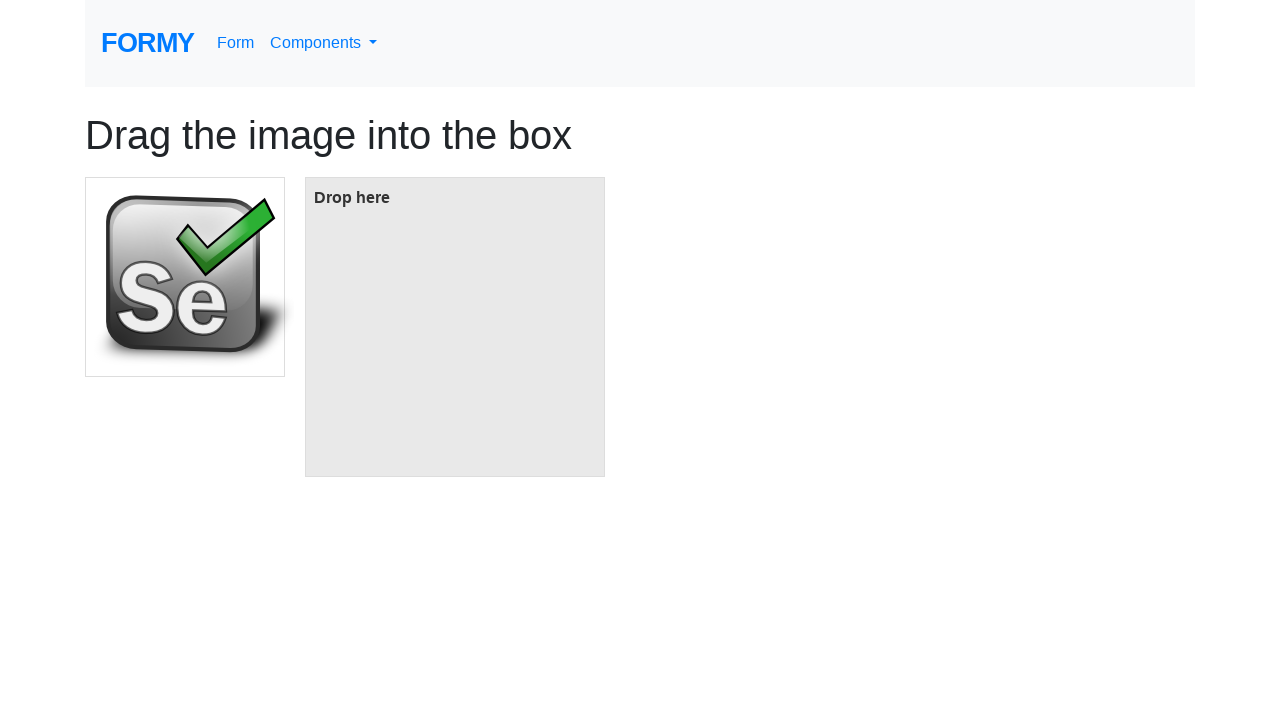

Located the target drop box element
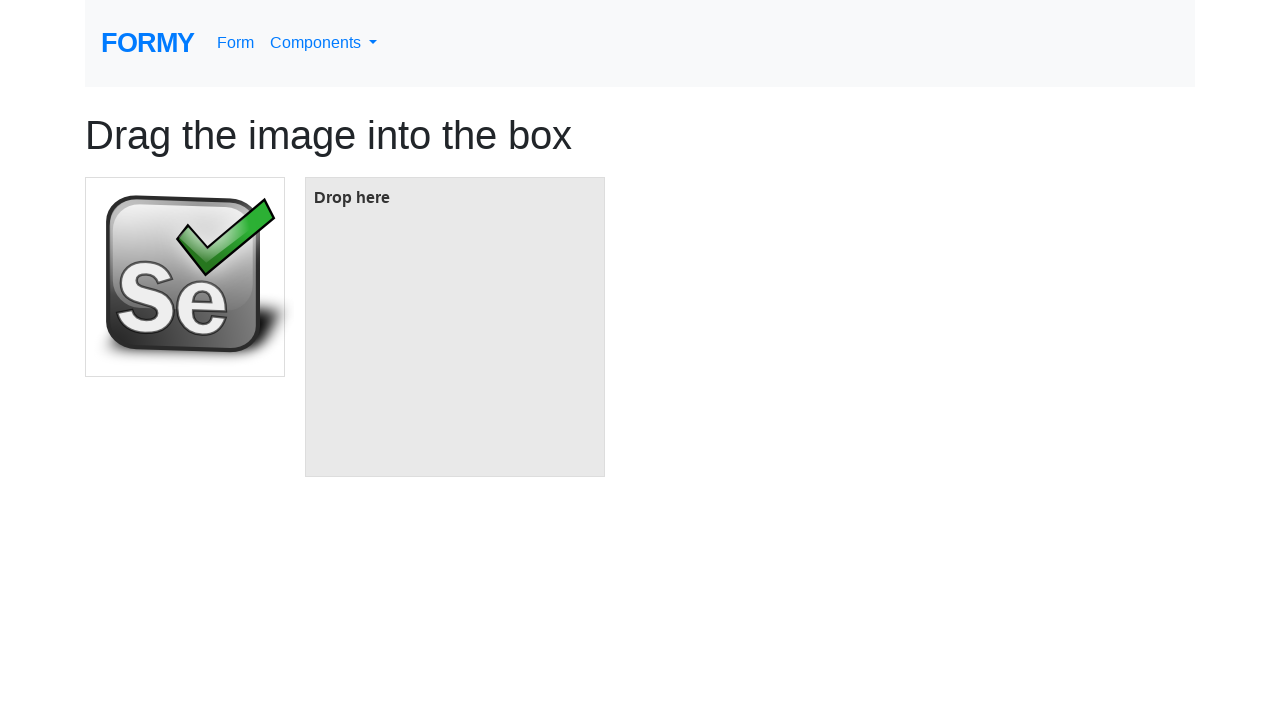

Dragged the image element and dropped it into the target box at (455, 327)
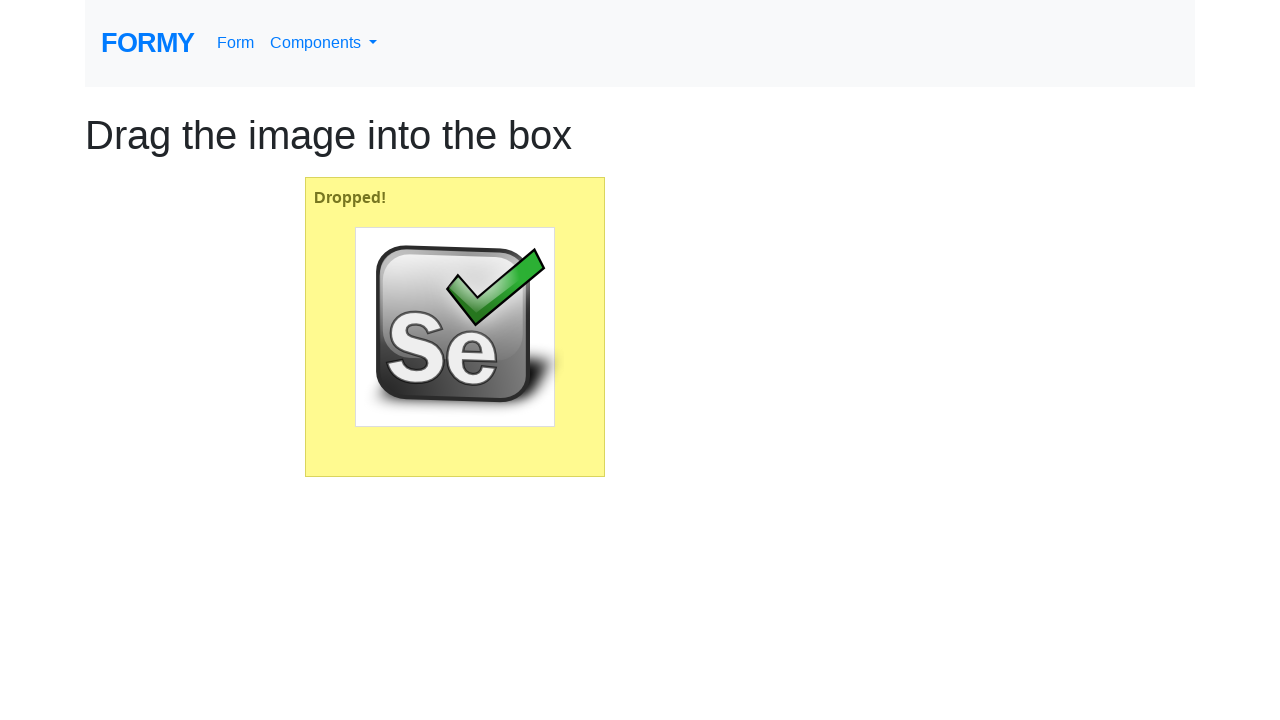

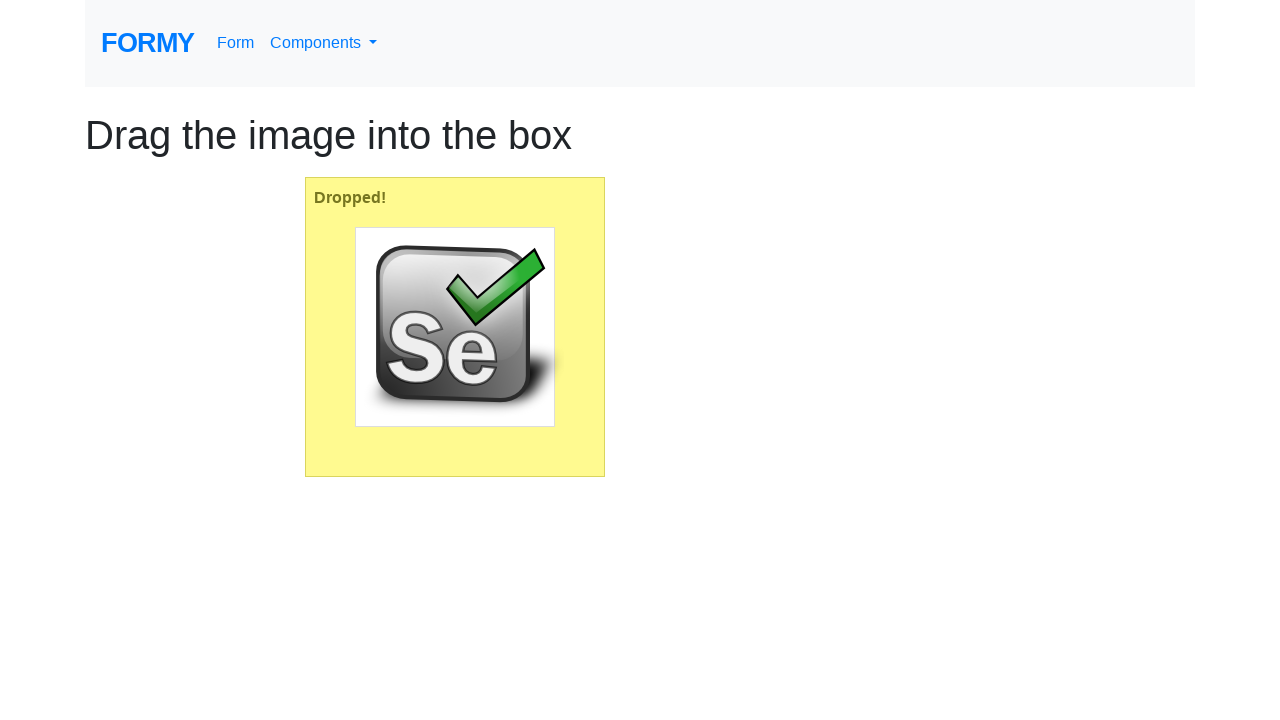